Navigates to Udemy's homepage and waits for the page to load, verifying the site is accessible.

Starting URL: https://www.udemy.com/

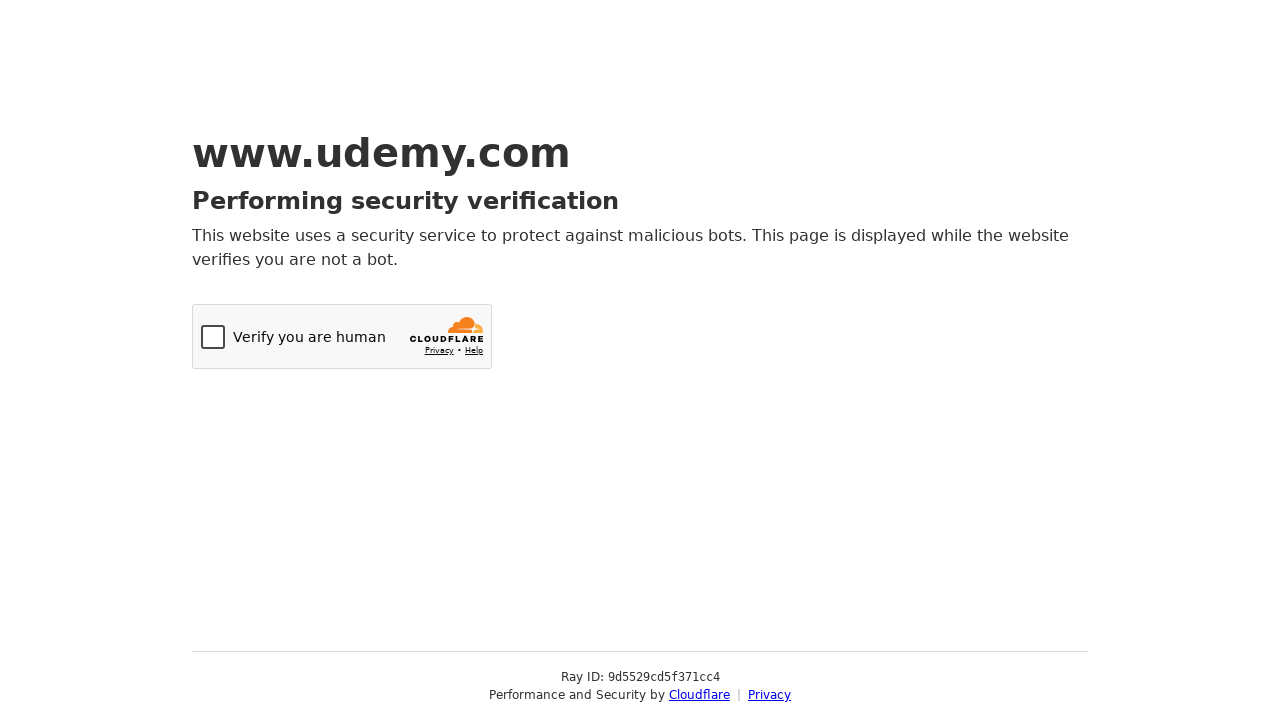

Navigated to Udemy homepage
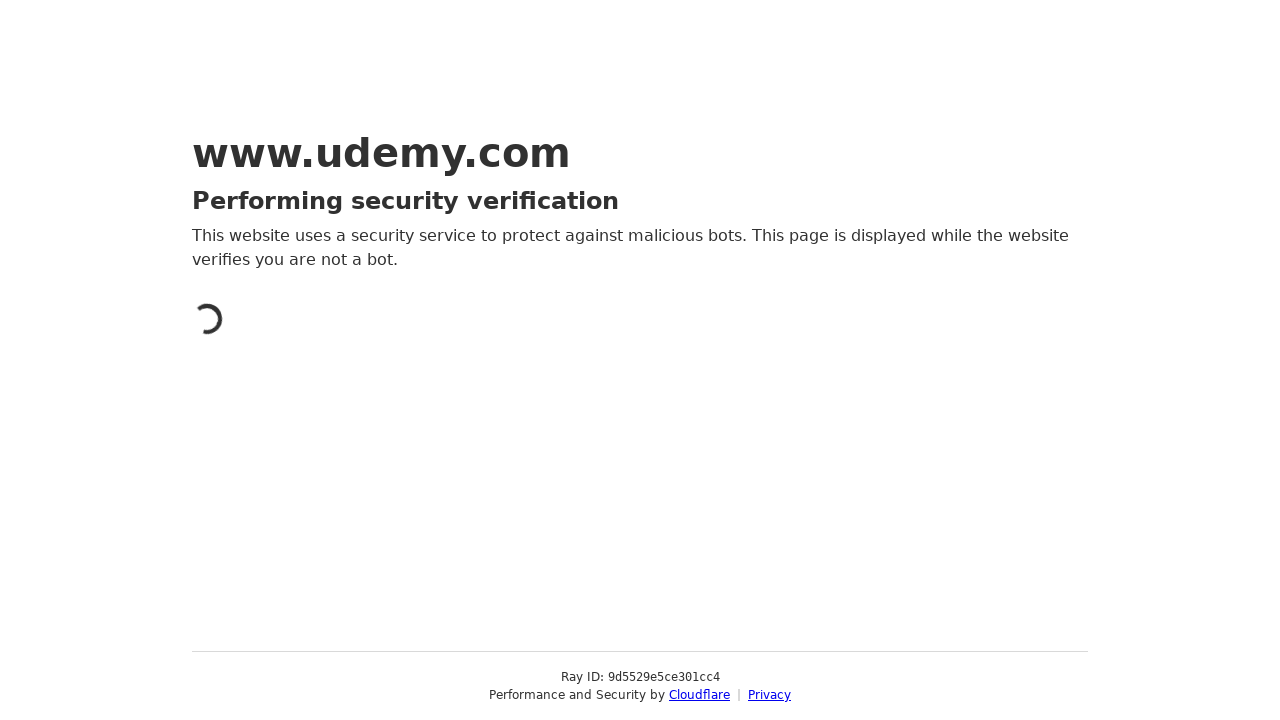

Page DOM content loaded
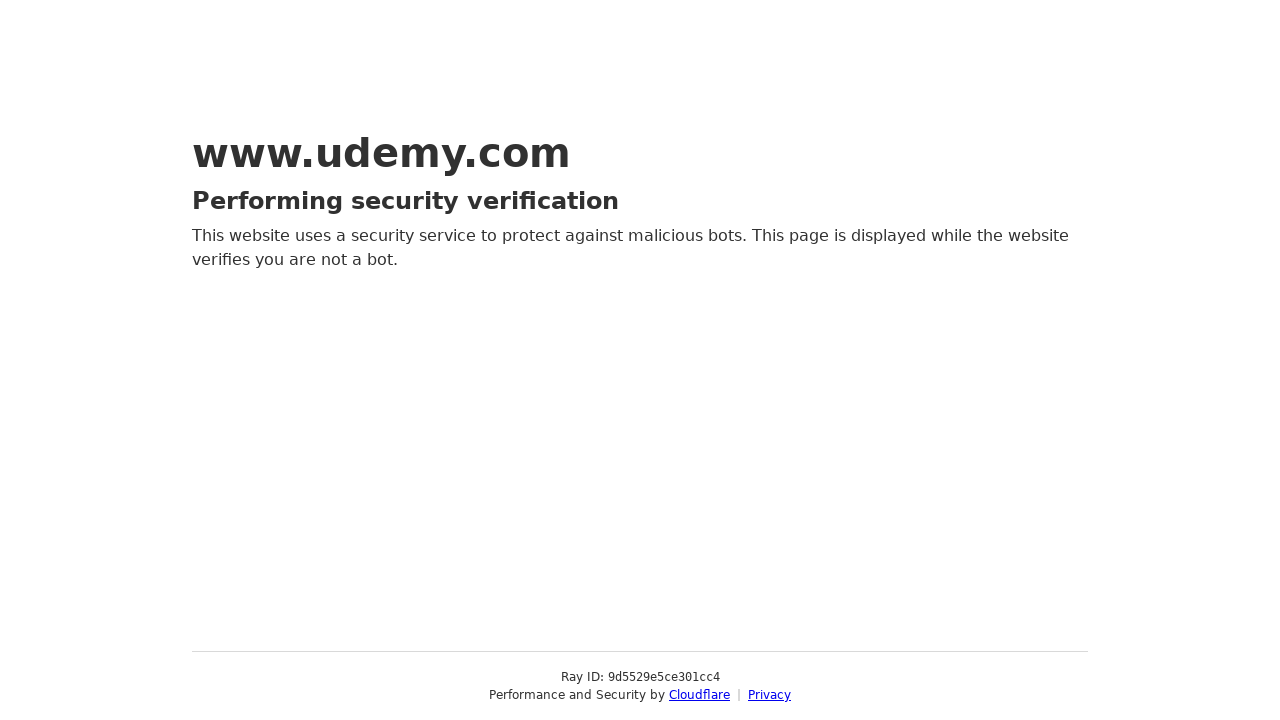

Body element appeared, verifying site is accessible
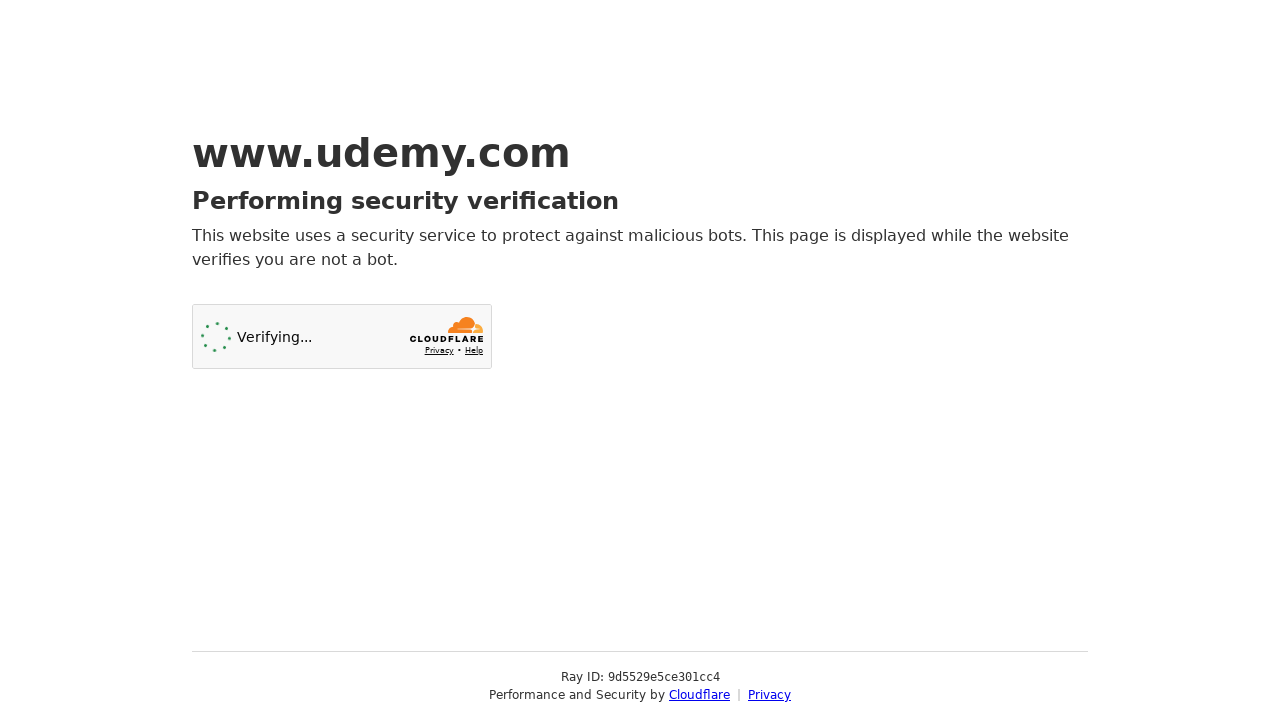

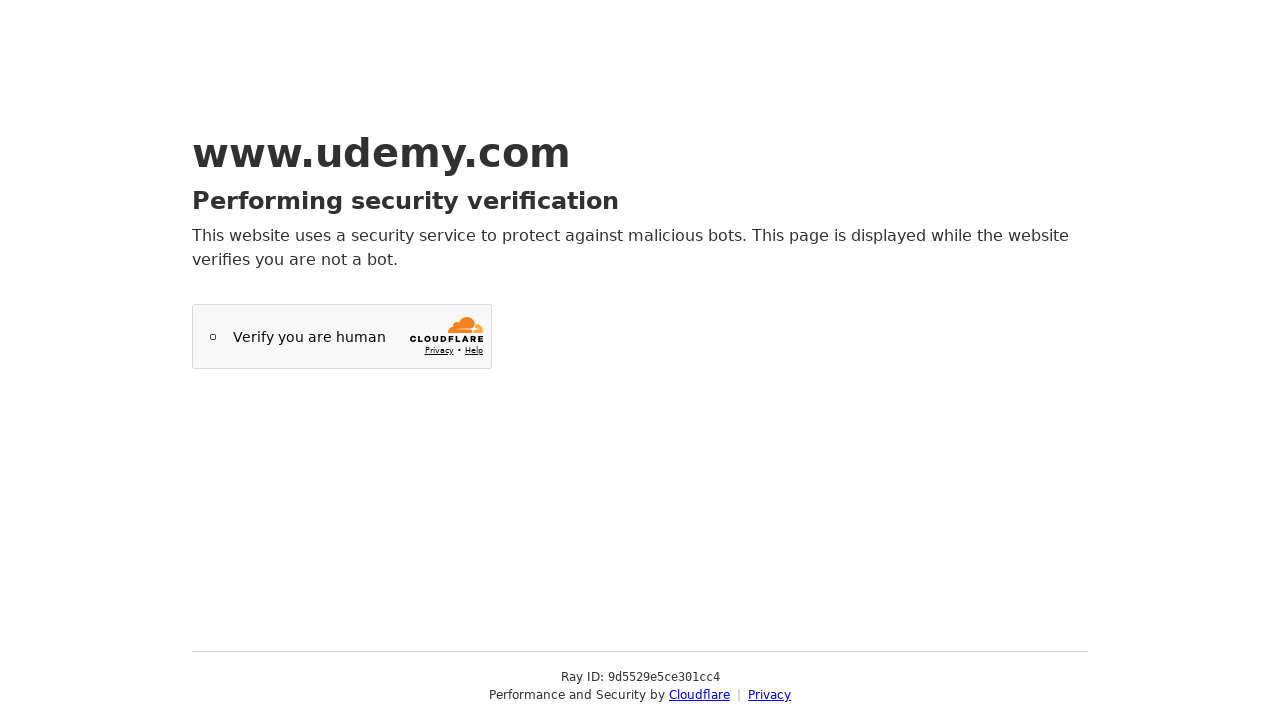